Tests signup form with an invalid short password "hello" to verify password strength validation and tests show password toggle

Starting URL: https://www.roblox.com/home

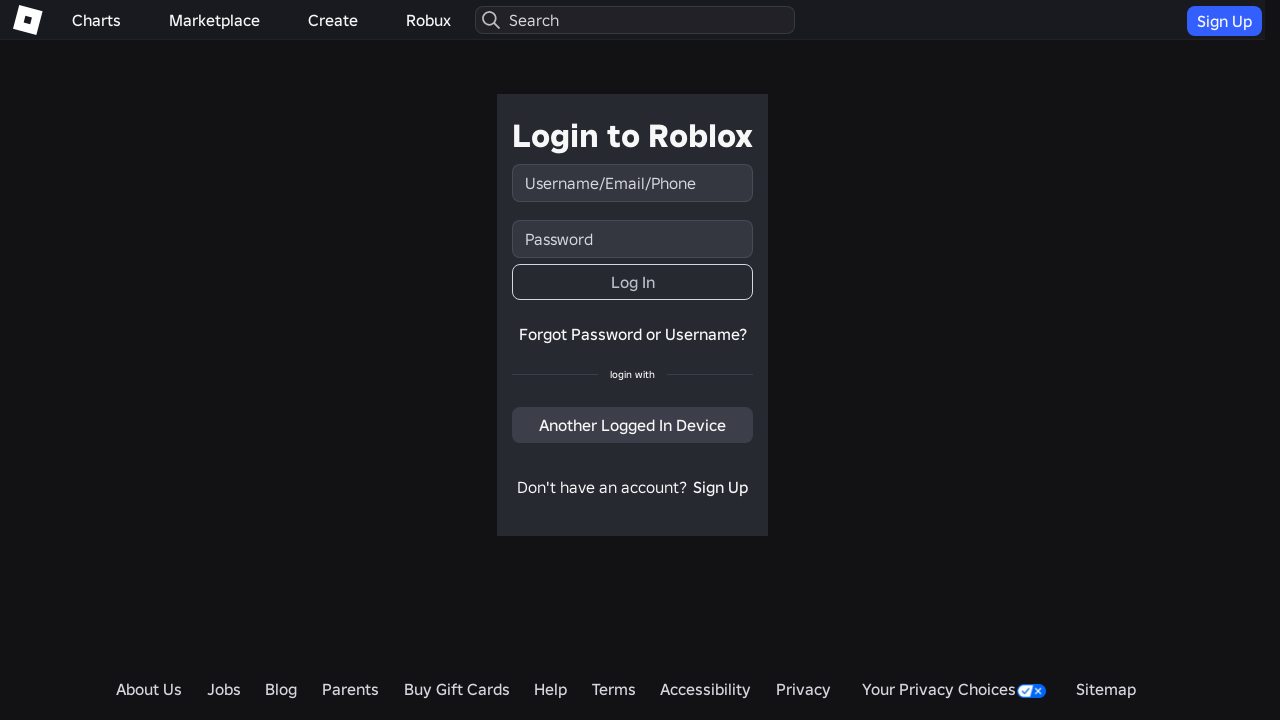

Clicked Sign Up link at (1224, 21) on text=Sign Up
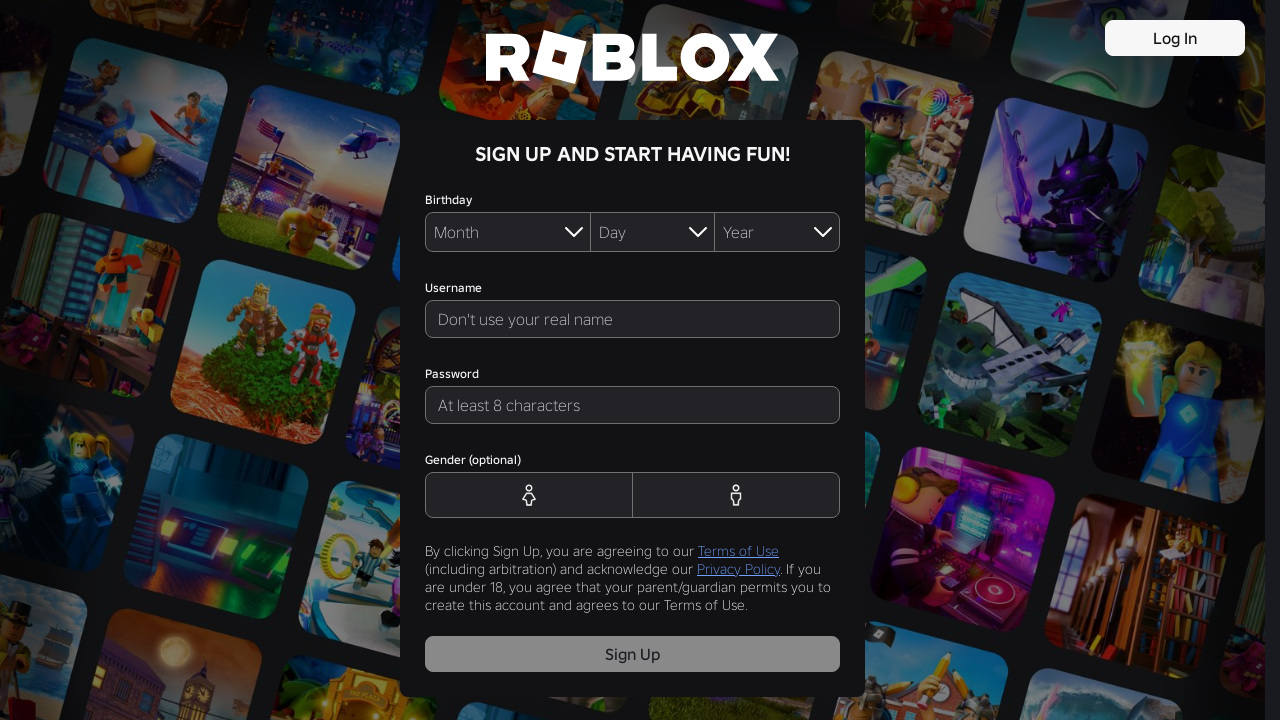

Selected month from birthday dropdown on #MonthDropdown
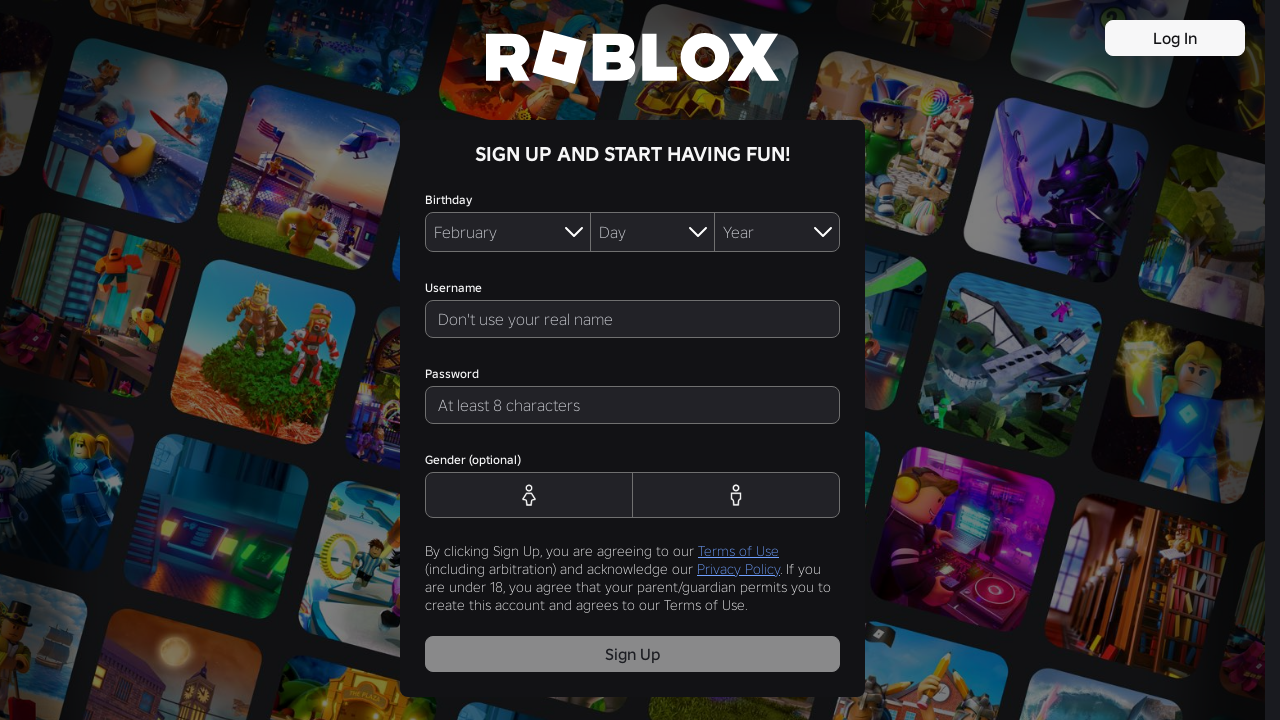

Selected day from birthday dropdown on #DayDropdown
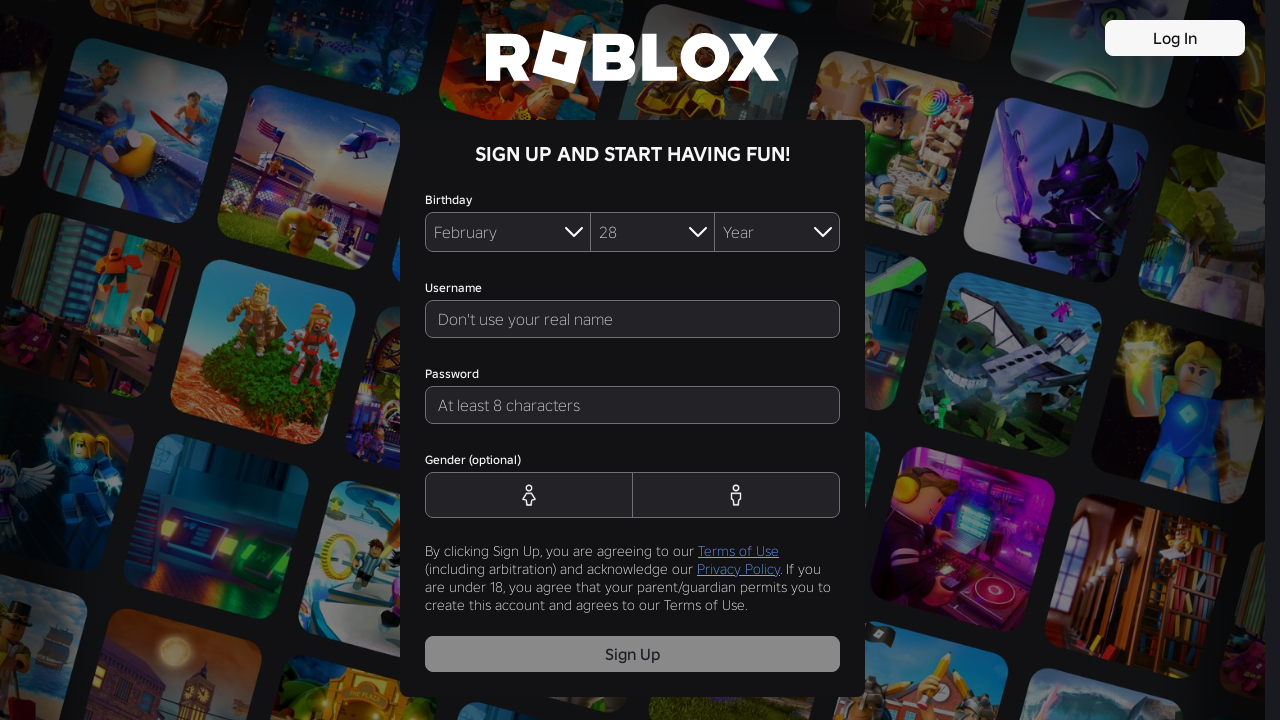

Selected year from birthday dropdown on #YearDropdown
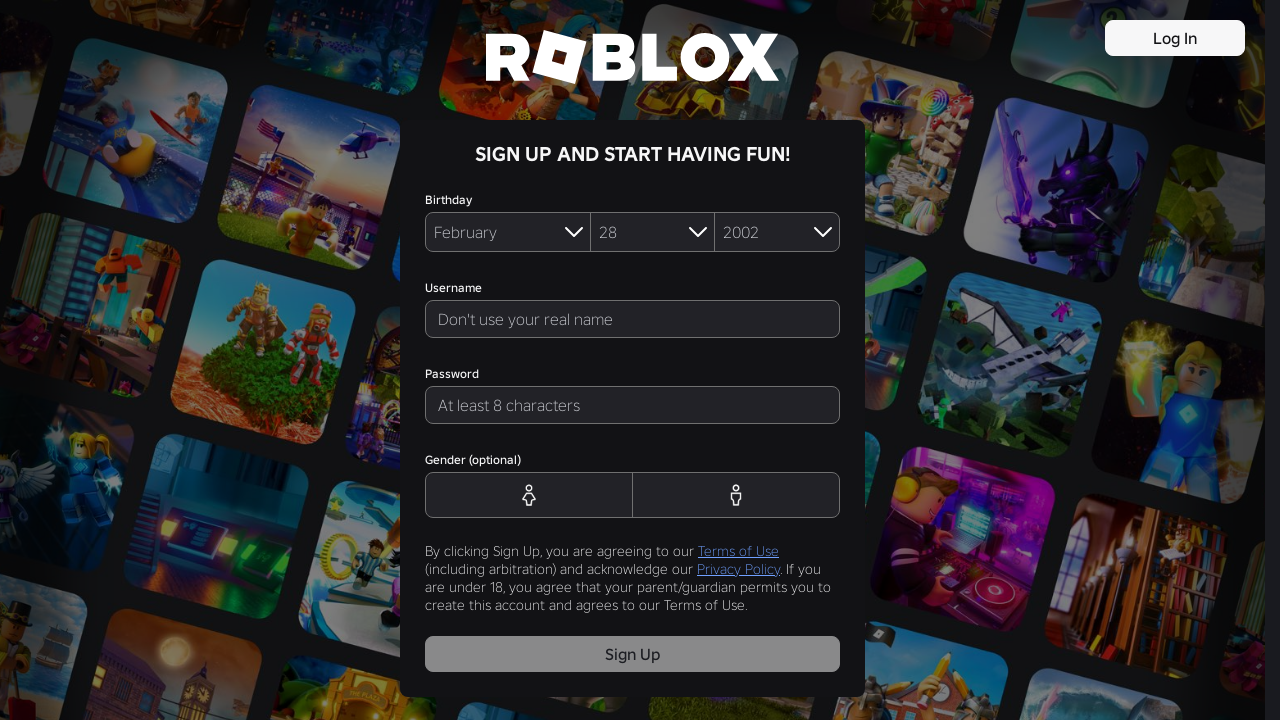

Cleared username field on #signup-username
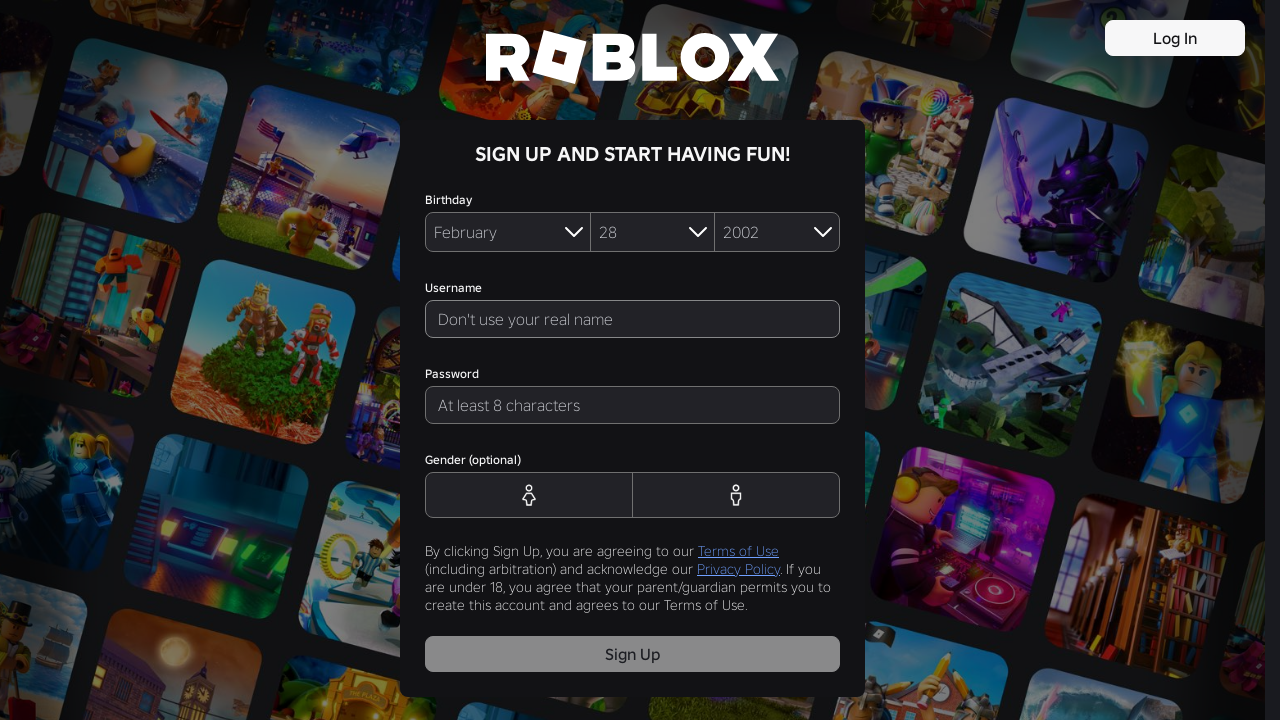

Entered username 'TestingUser7842' on #signup-username
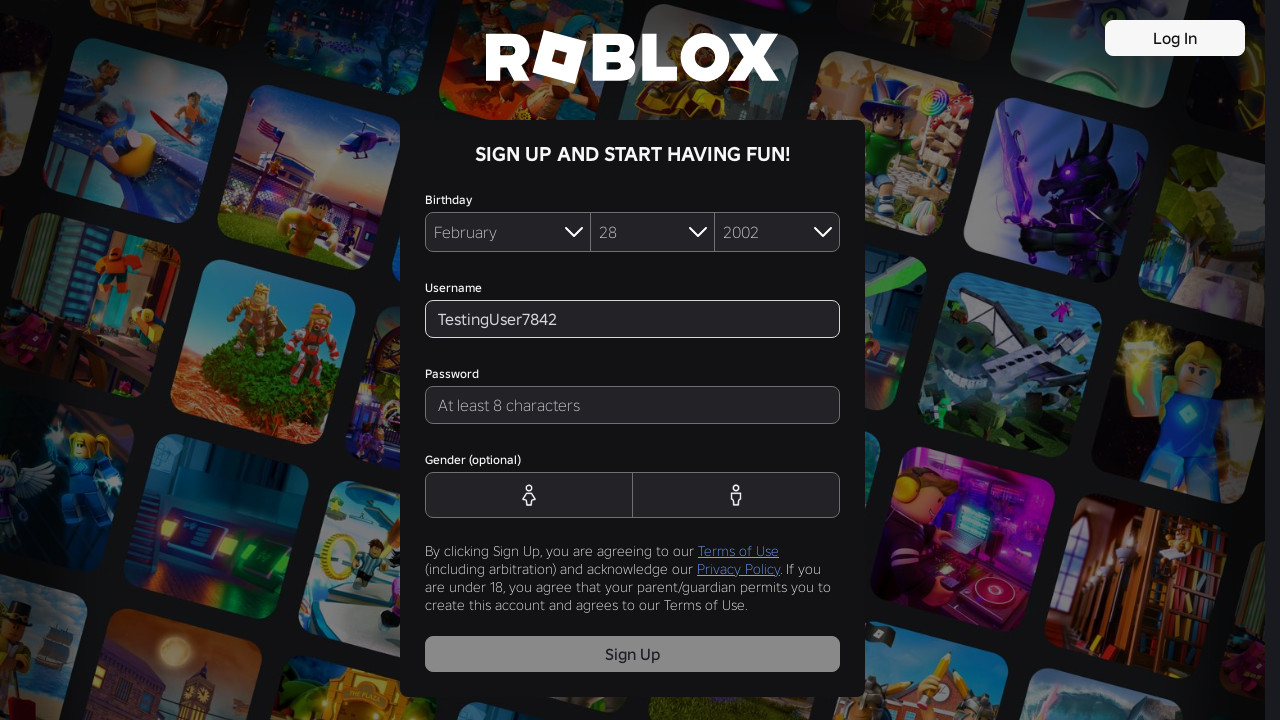

Entered invalid short password 'hello' to test password strength validation on #signup-password
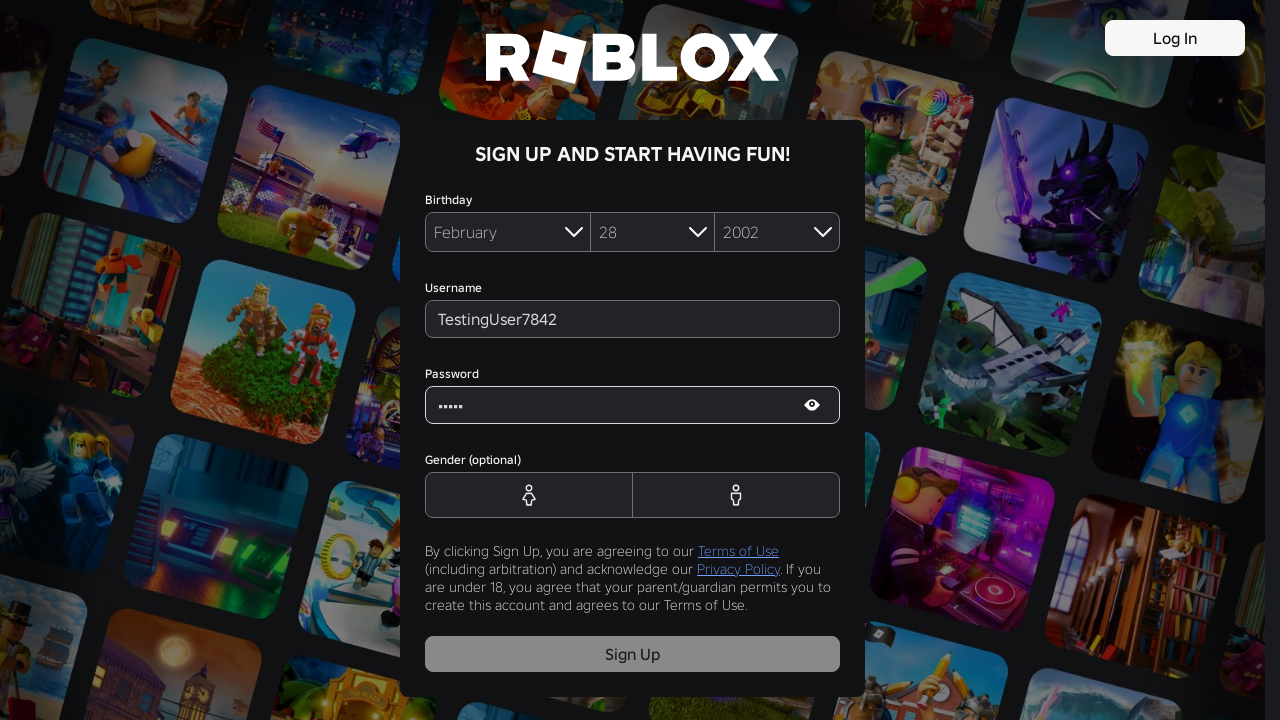

Clicked show password toggle button at (632, 405) on xpath=//*[@id='signup']/div/div/div/div[3]/div
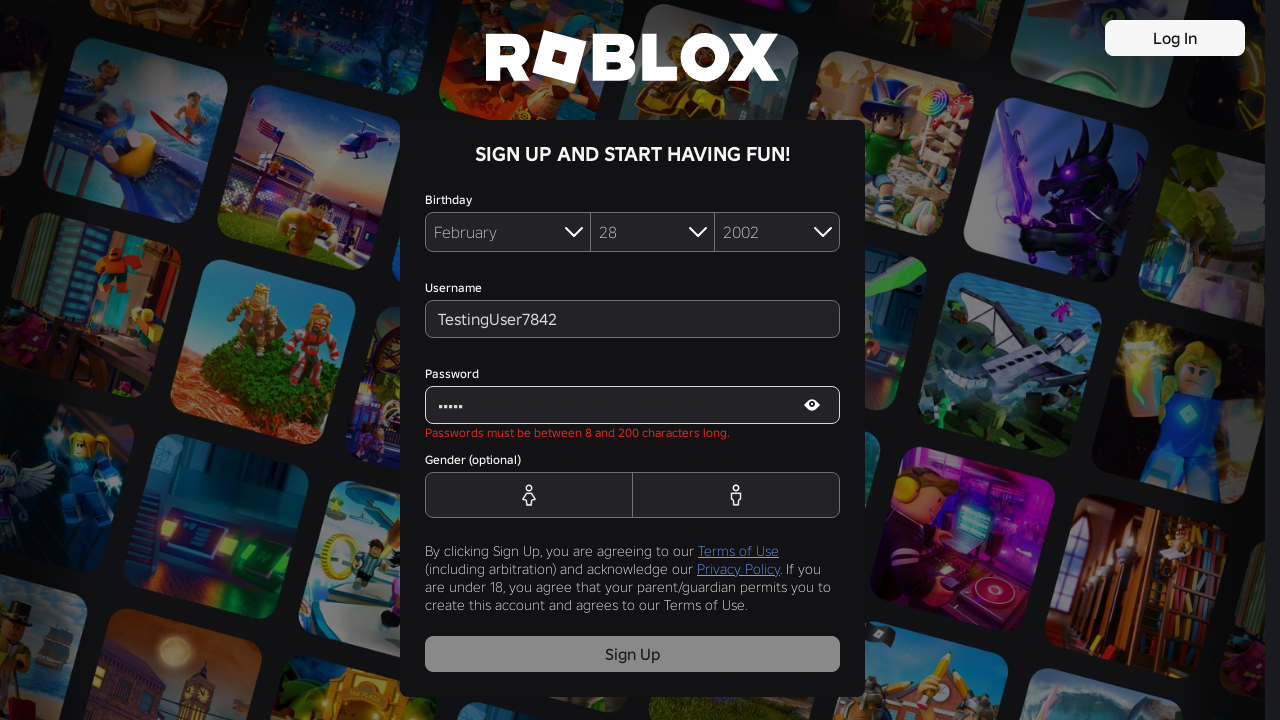

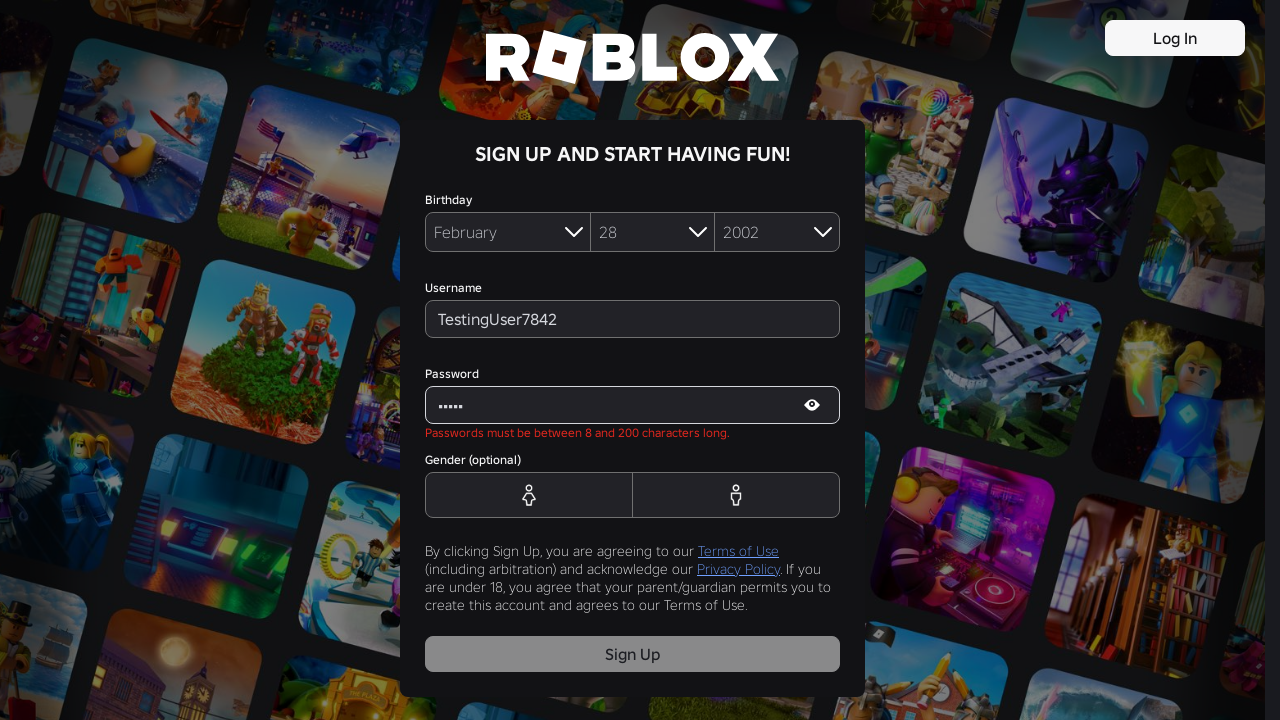